Tests browser window handling by opening new windows and then closing them while managing window focus

Starting URL: https://demoqa.com/browser-windows/

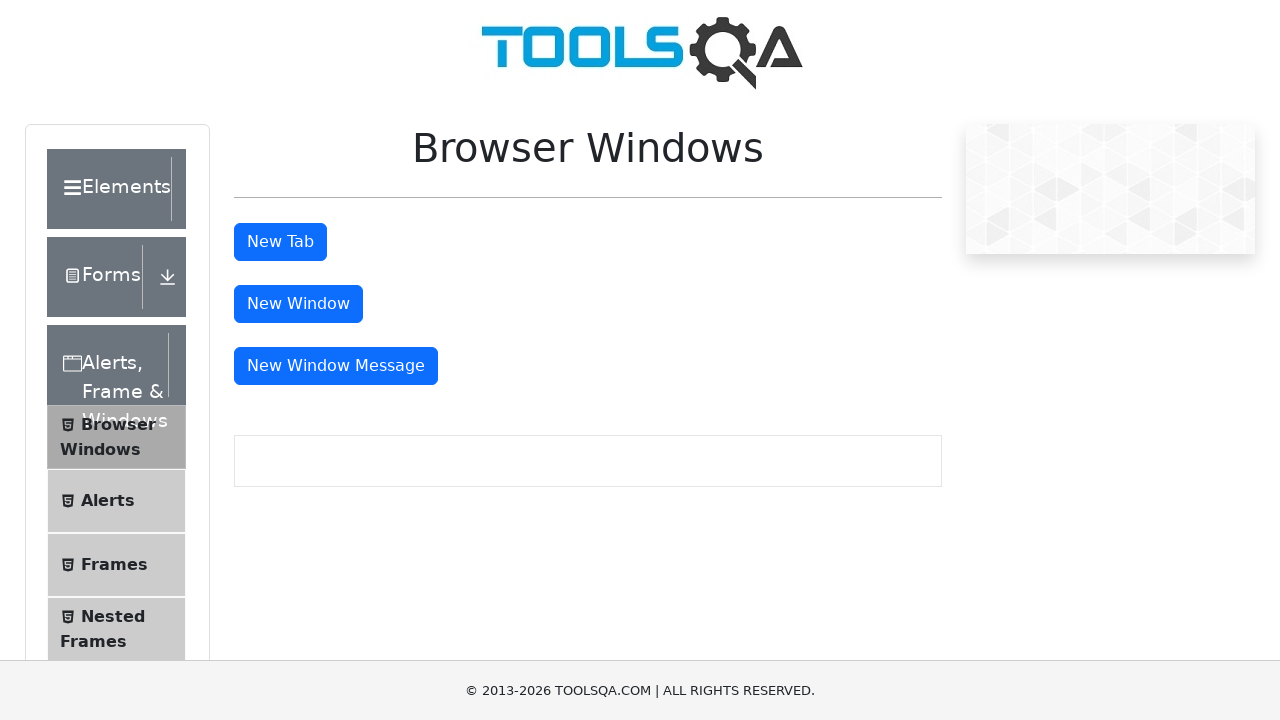

Clicked button to open new window at (298, 304) on #windowButton
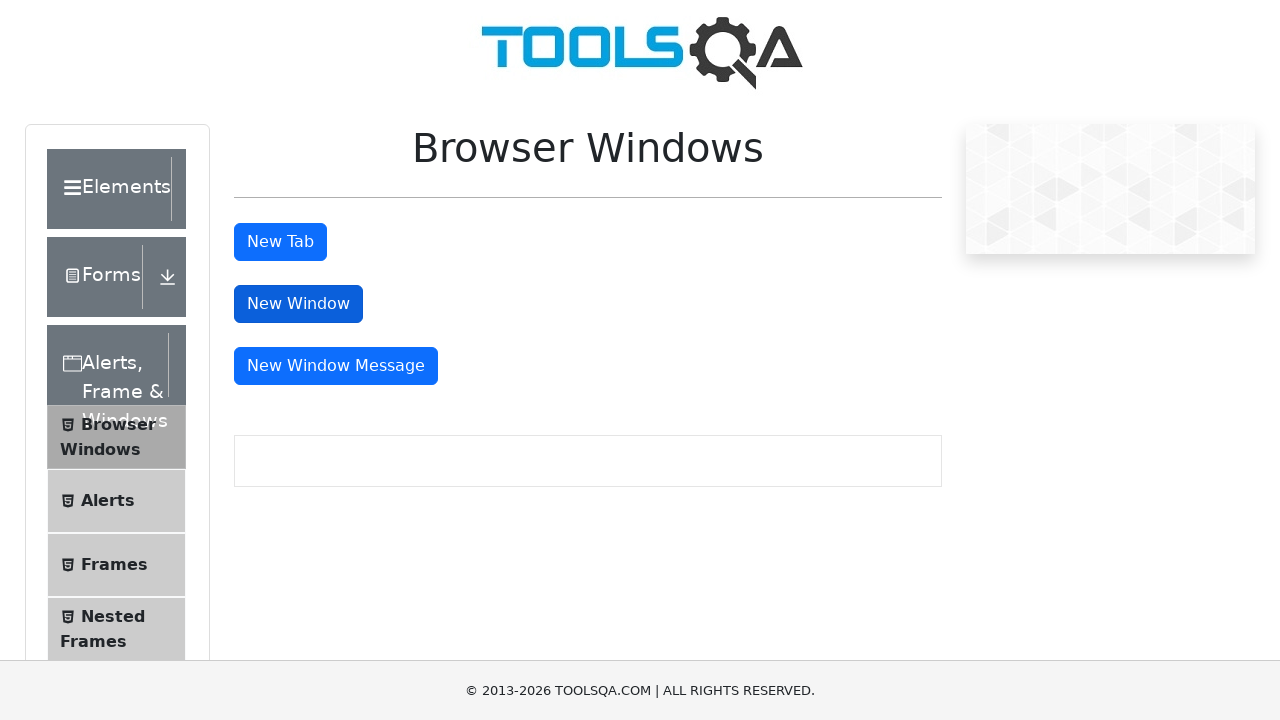

Clicked button to open message window at (336, 366) on #messageWindowButton
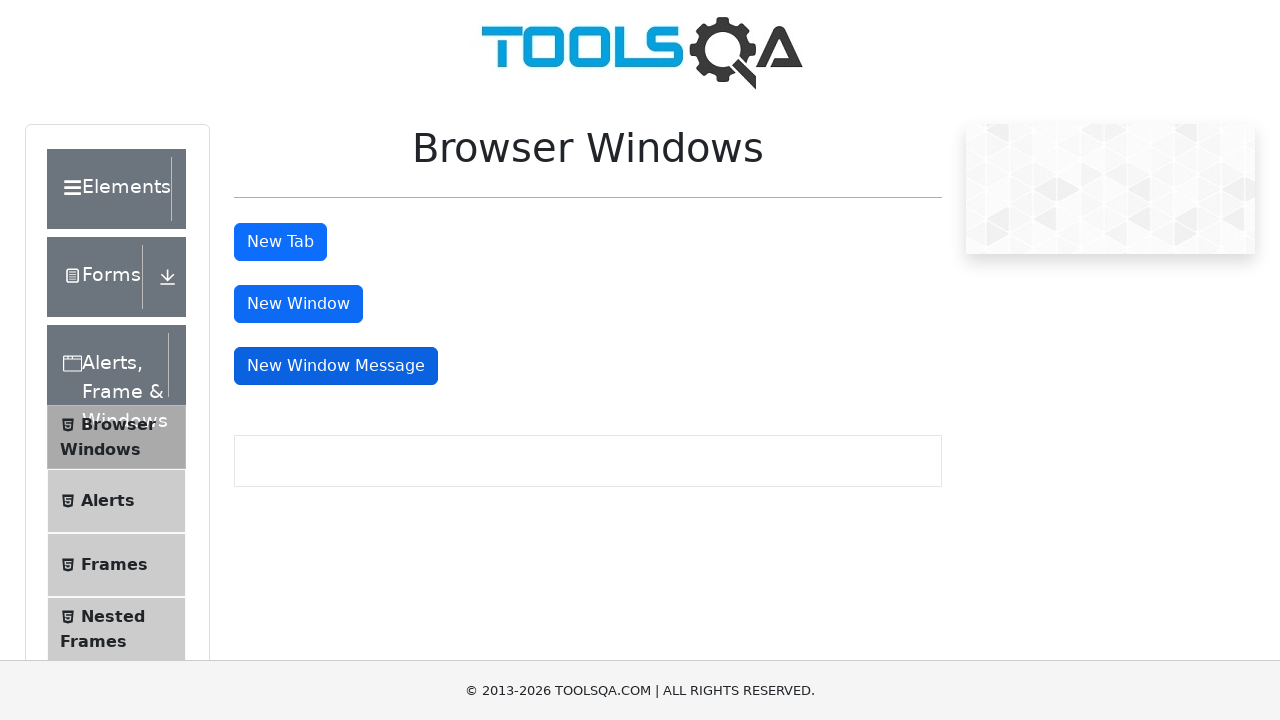

Retrieved all open page contexts
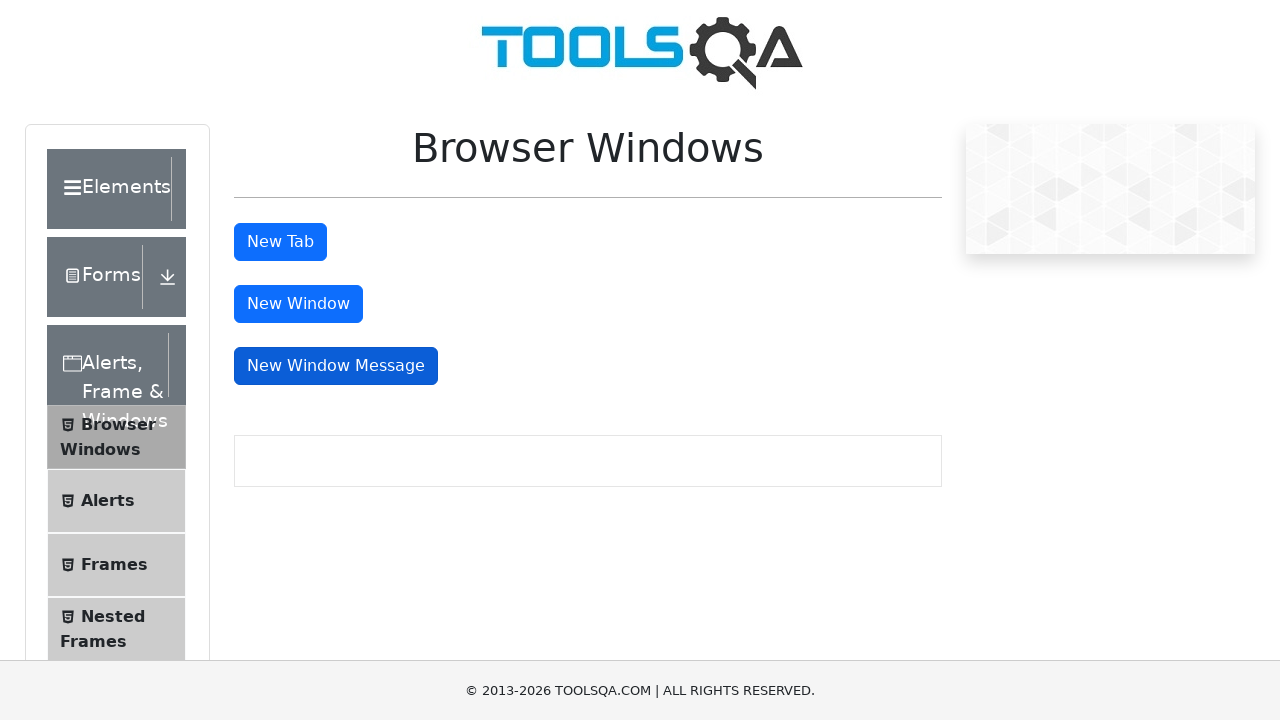

Closed child window
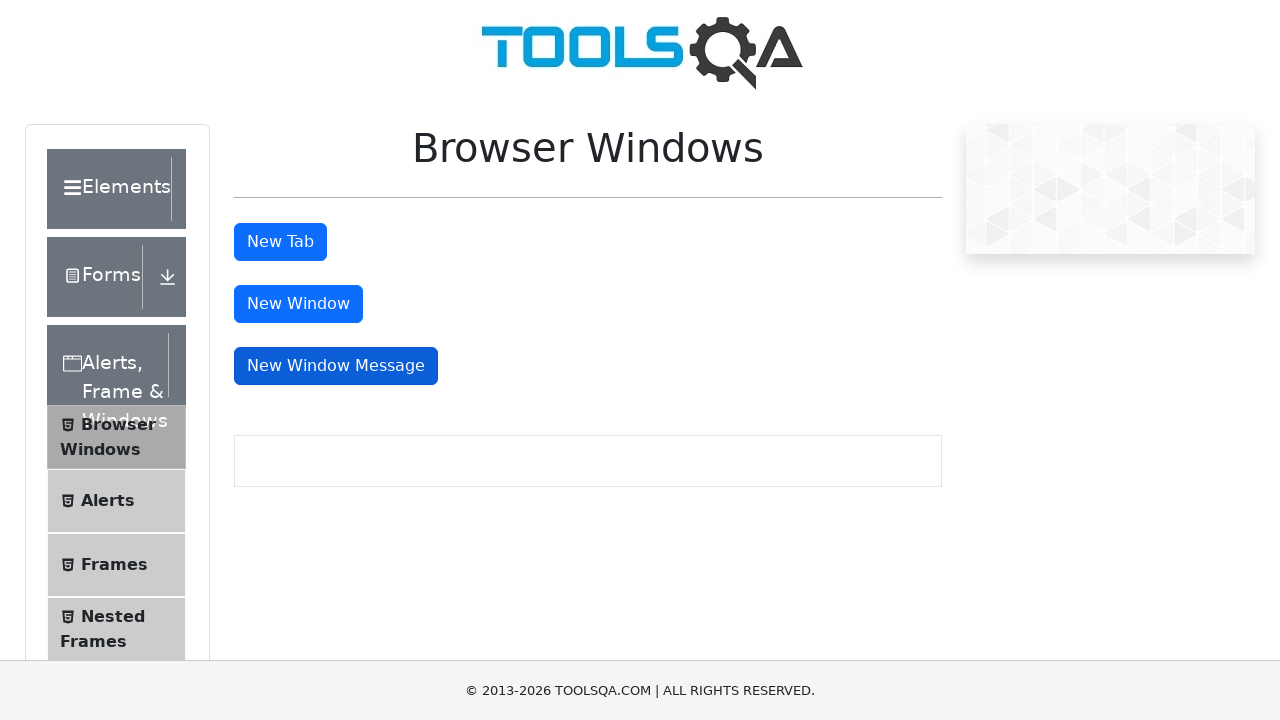

Closed child window
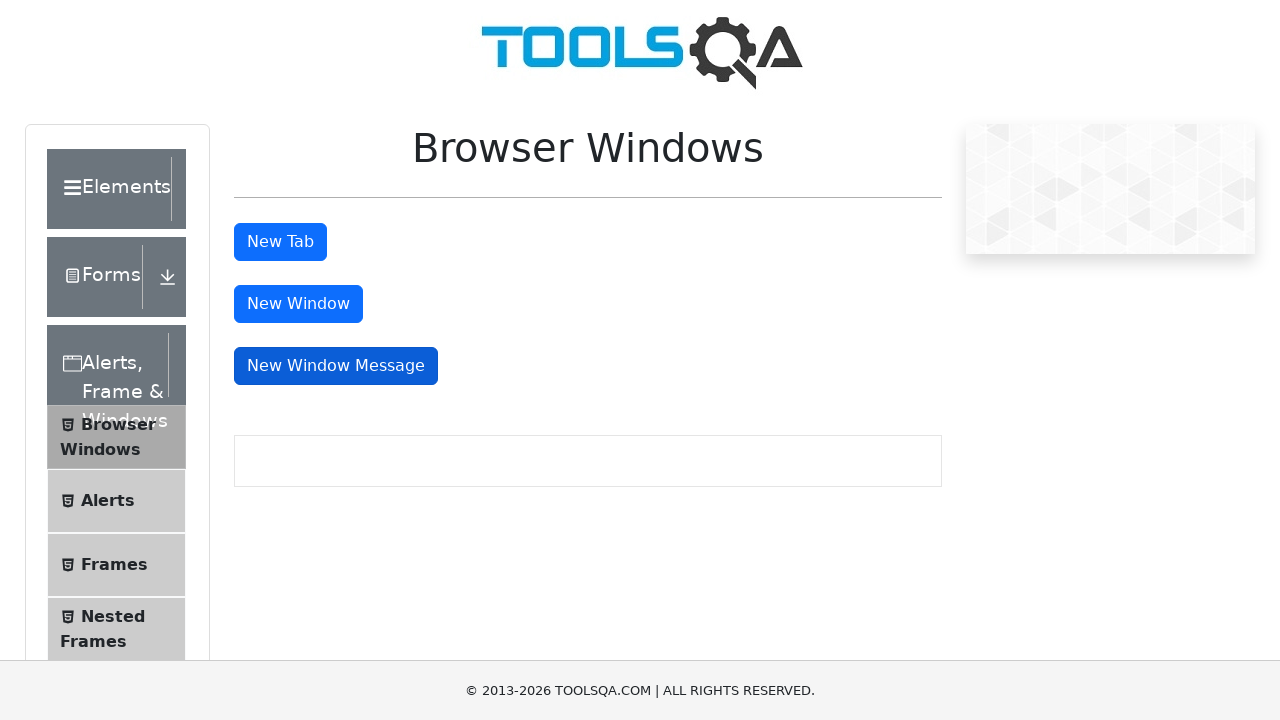

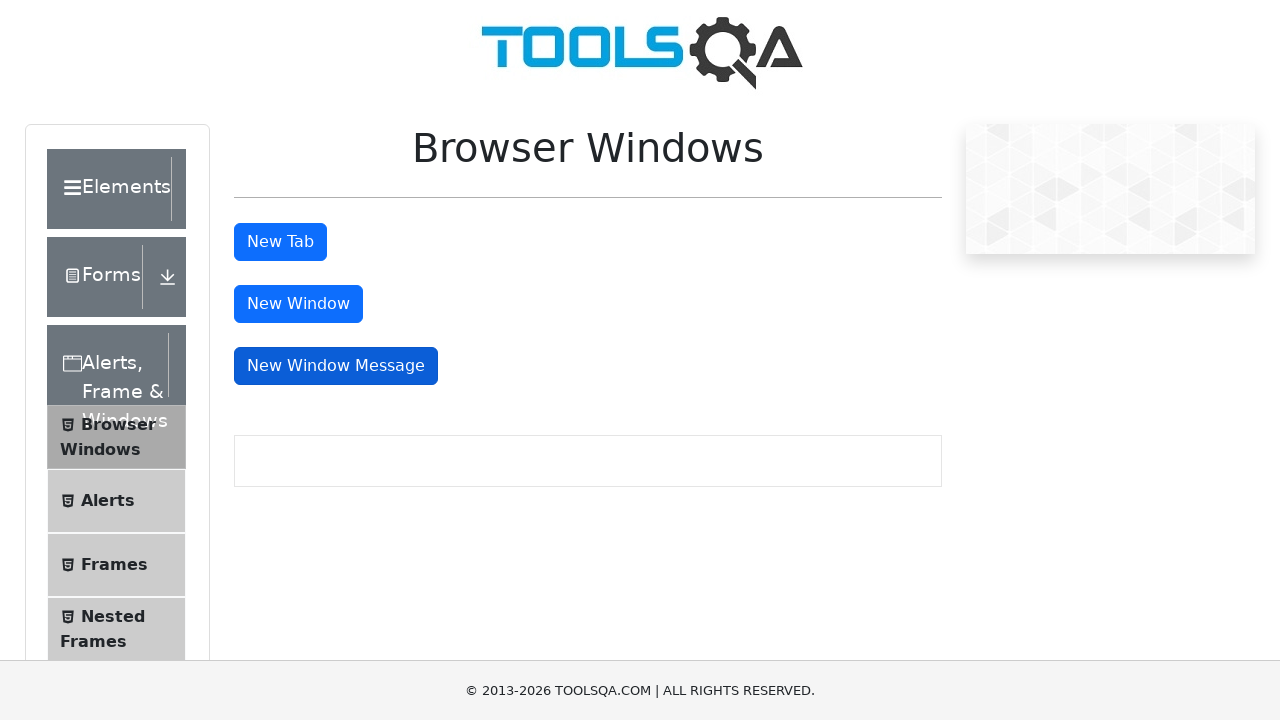